Tests setting a specific window size, then maximizing, and resizing back to demonstrate window dimension control on CVS website

Starting URL: https://www.cvs.com/

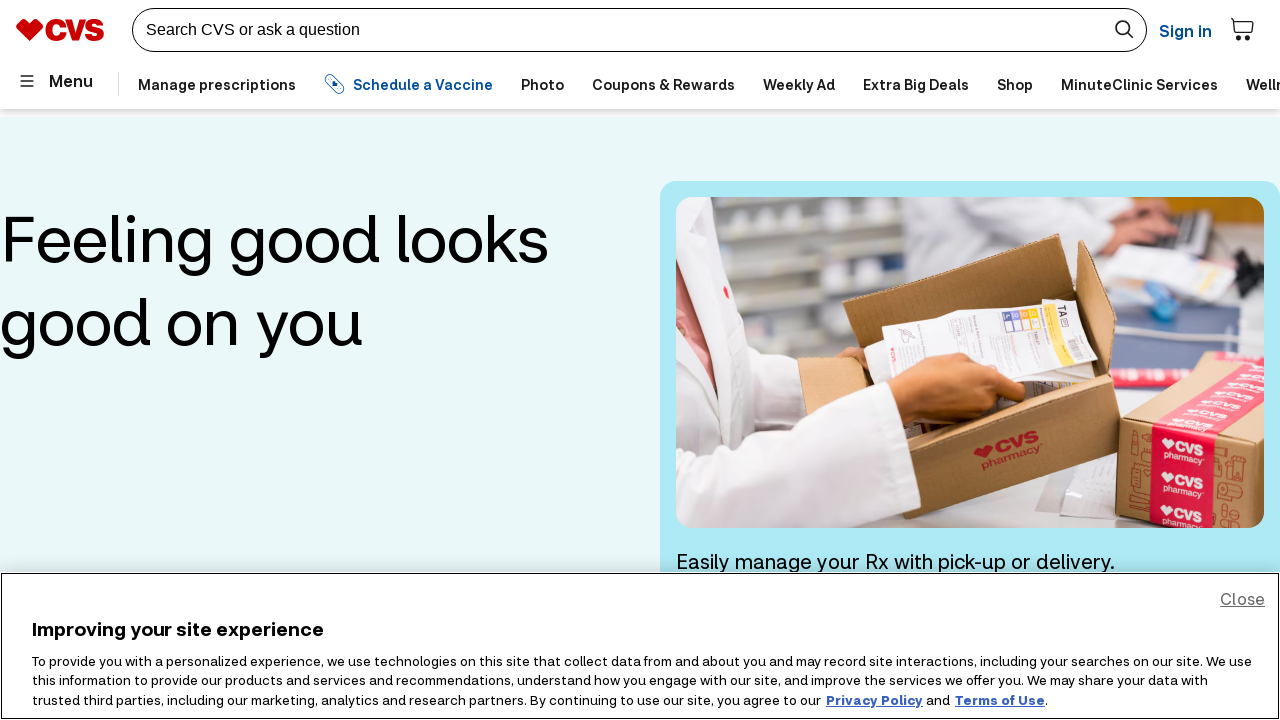

Set viewport size to 800x500 pixels
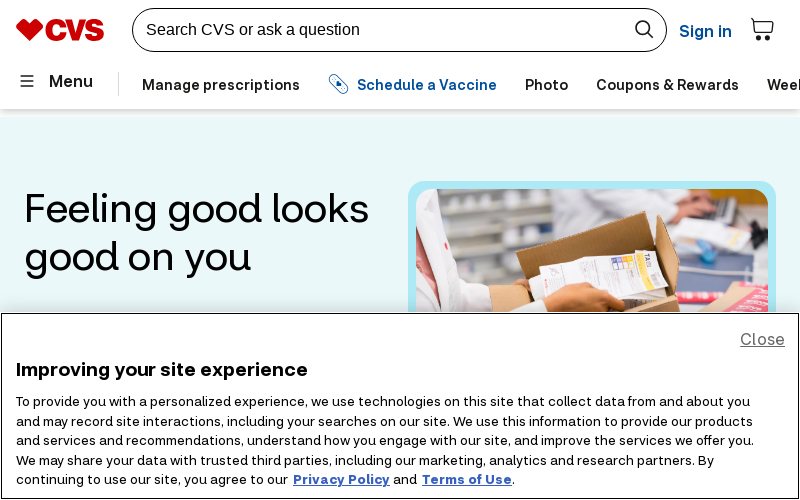

Waited 2 seconds to observe the 800x500 window size
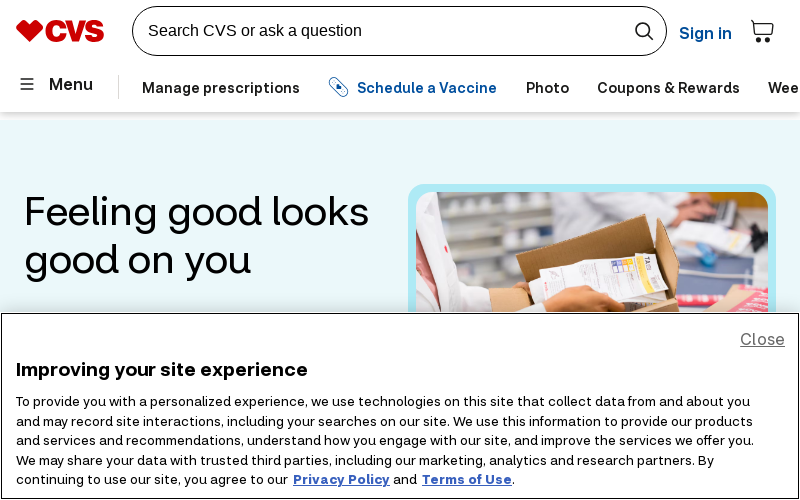

Maximized window by setting viewport size to 1920x1080 pixels
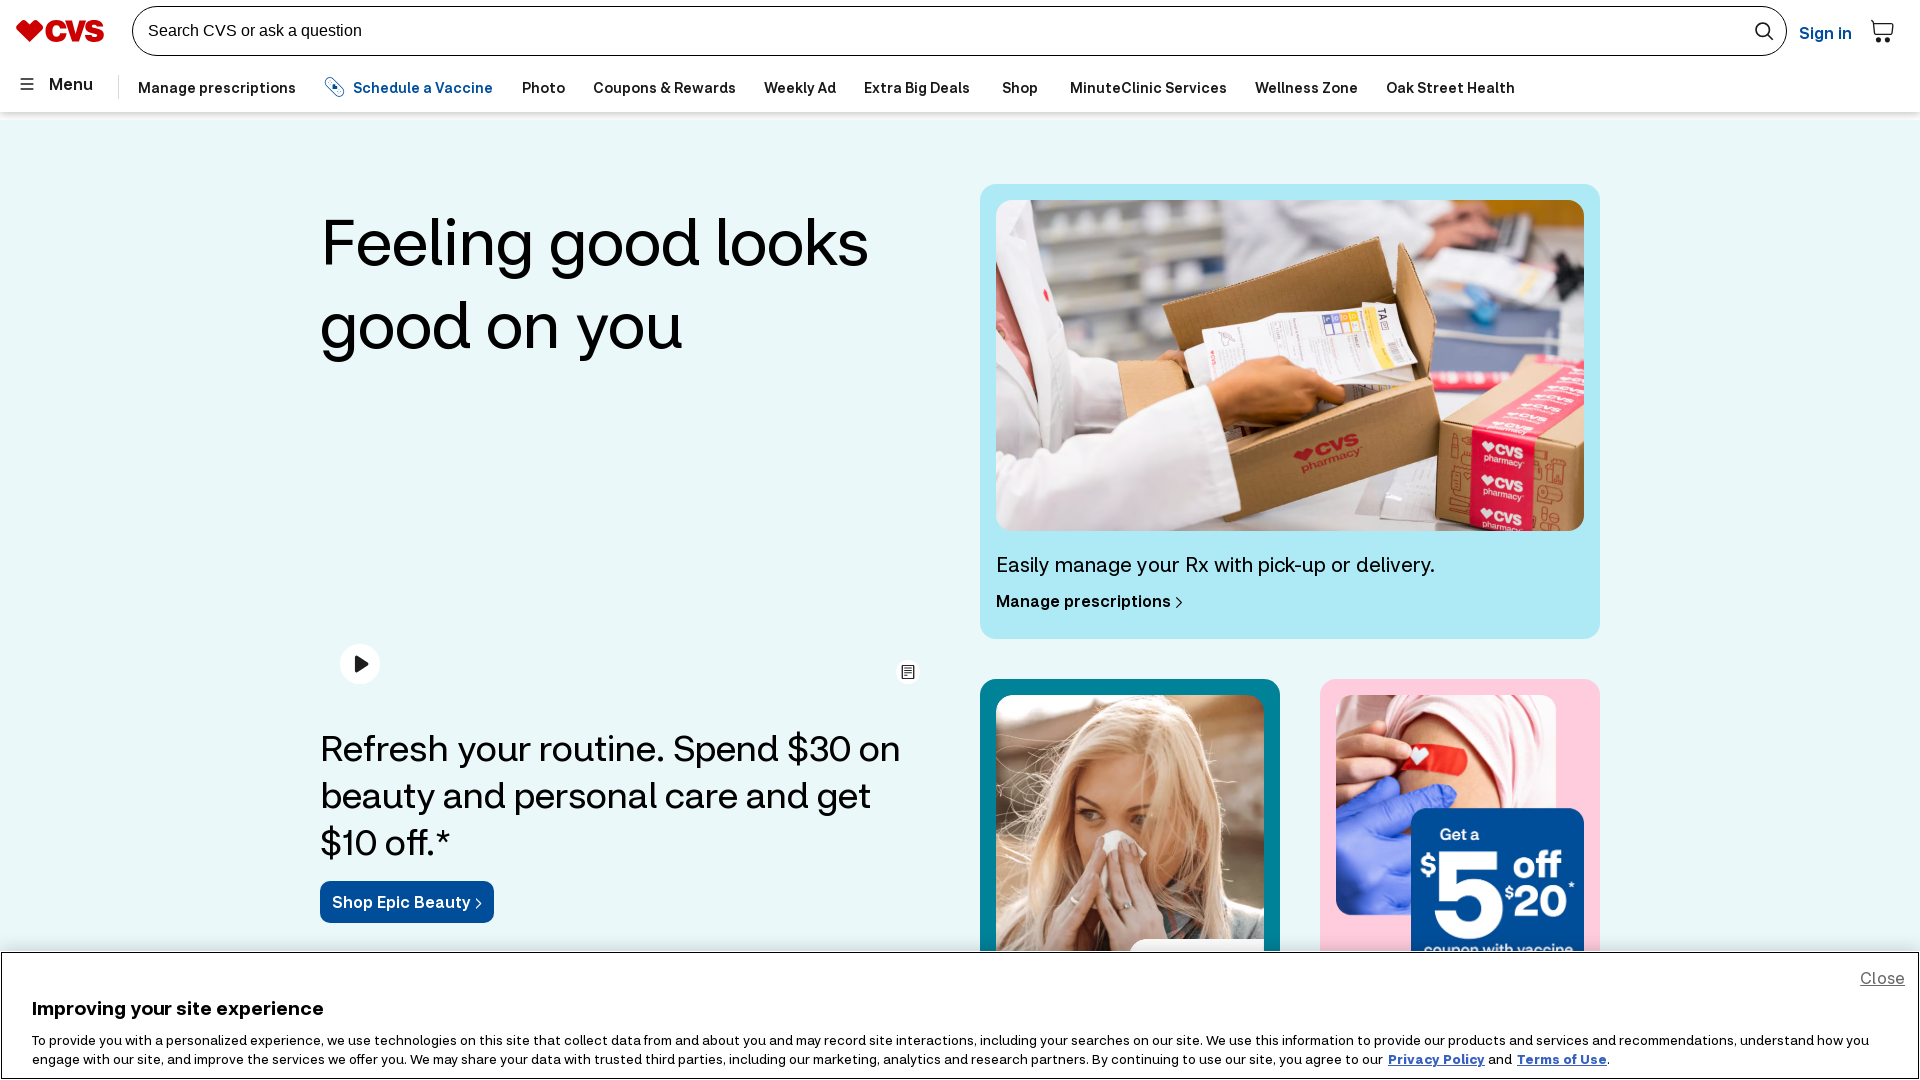

Waited 2 seconds to observe the maximized window state
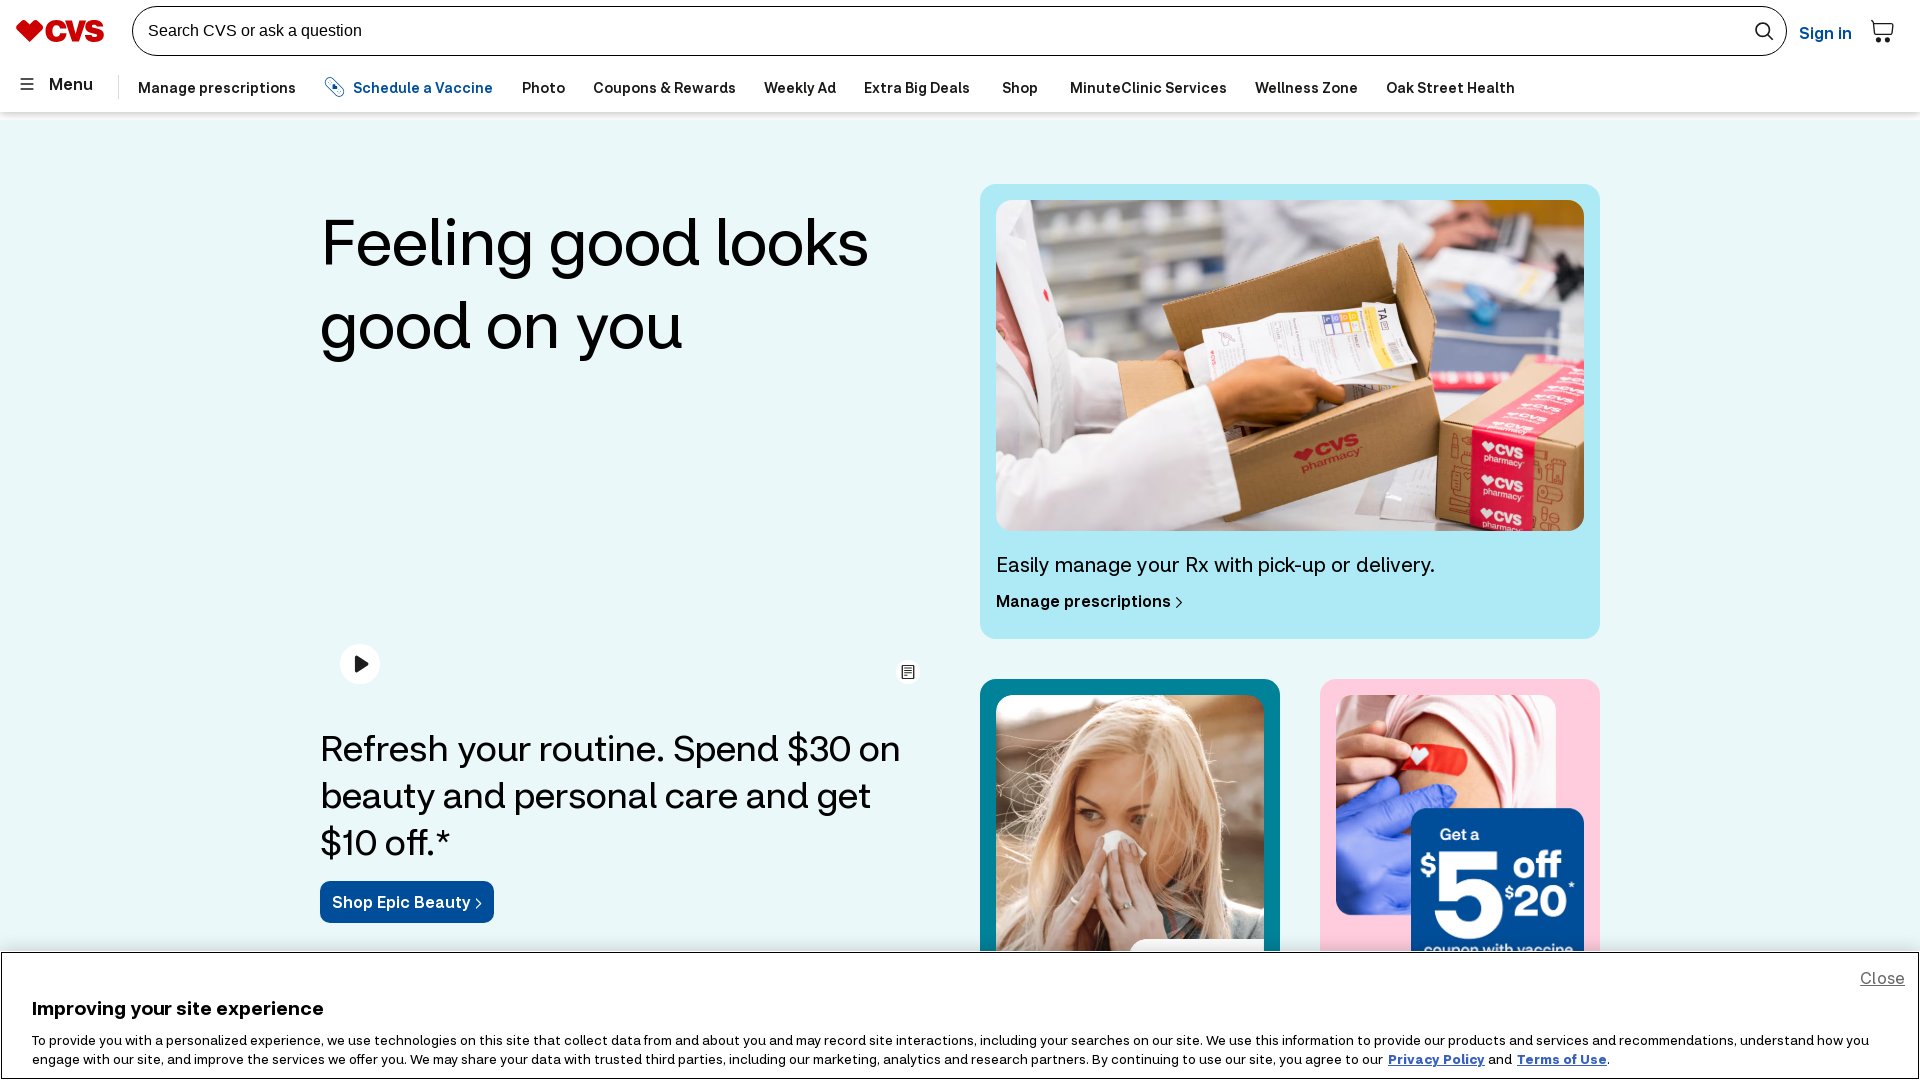

Resized window back to 800x500 pixels
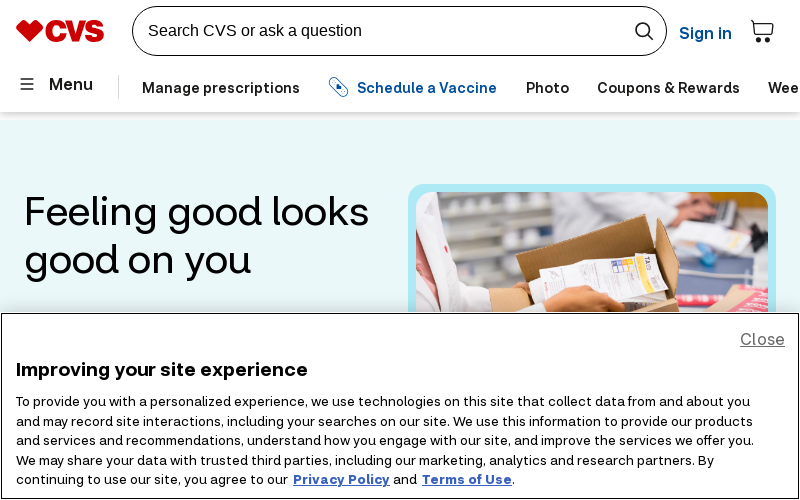

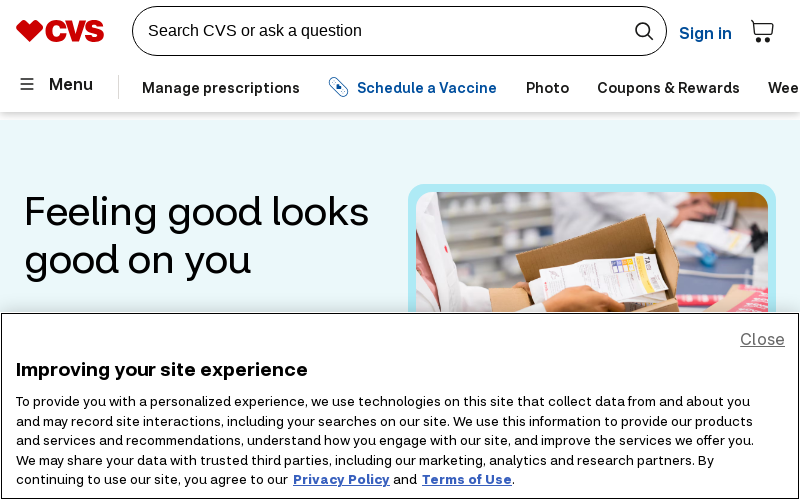